Navigates to 24 Hour Fitness website and clicks on a Learn more link after waiting for it to become visible

Starting URL: https://www.24hourfitness.com/

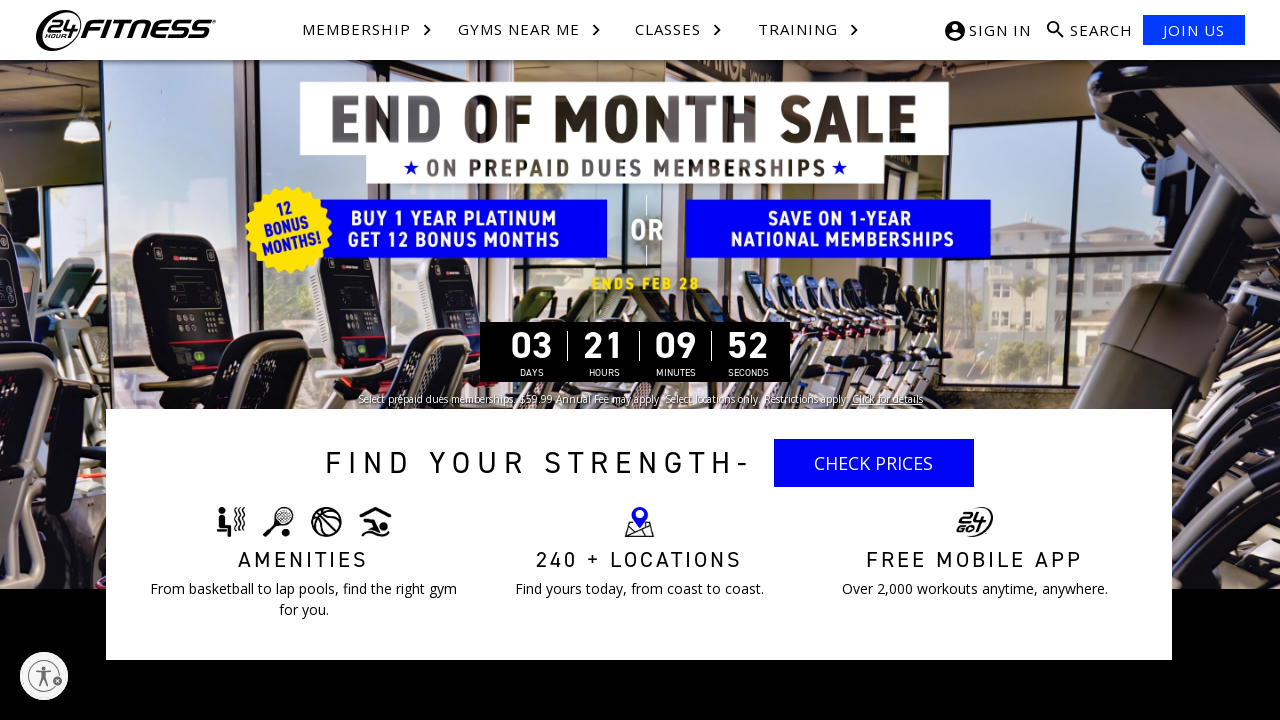

Waited for 'Learn more' link to become visible
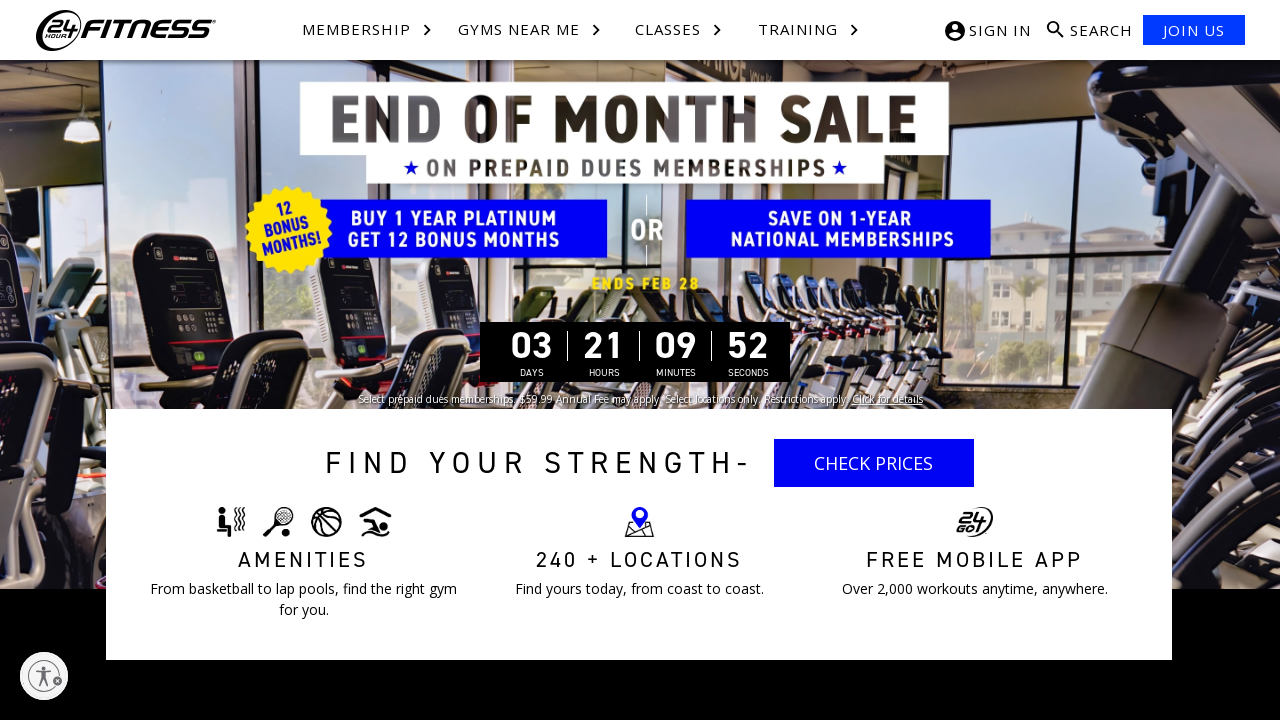

Clicked on 'Learn more' link at (545, 360) on a:has-text('Learn more')
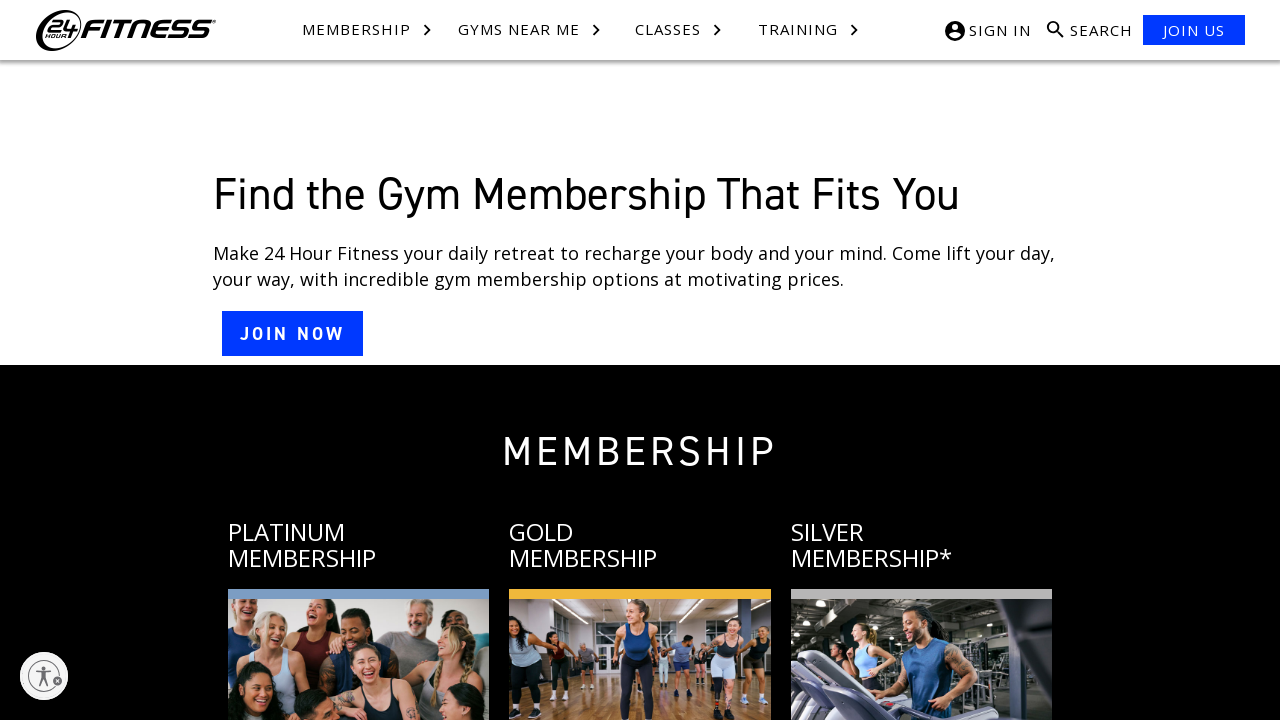

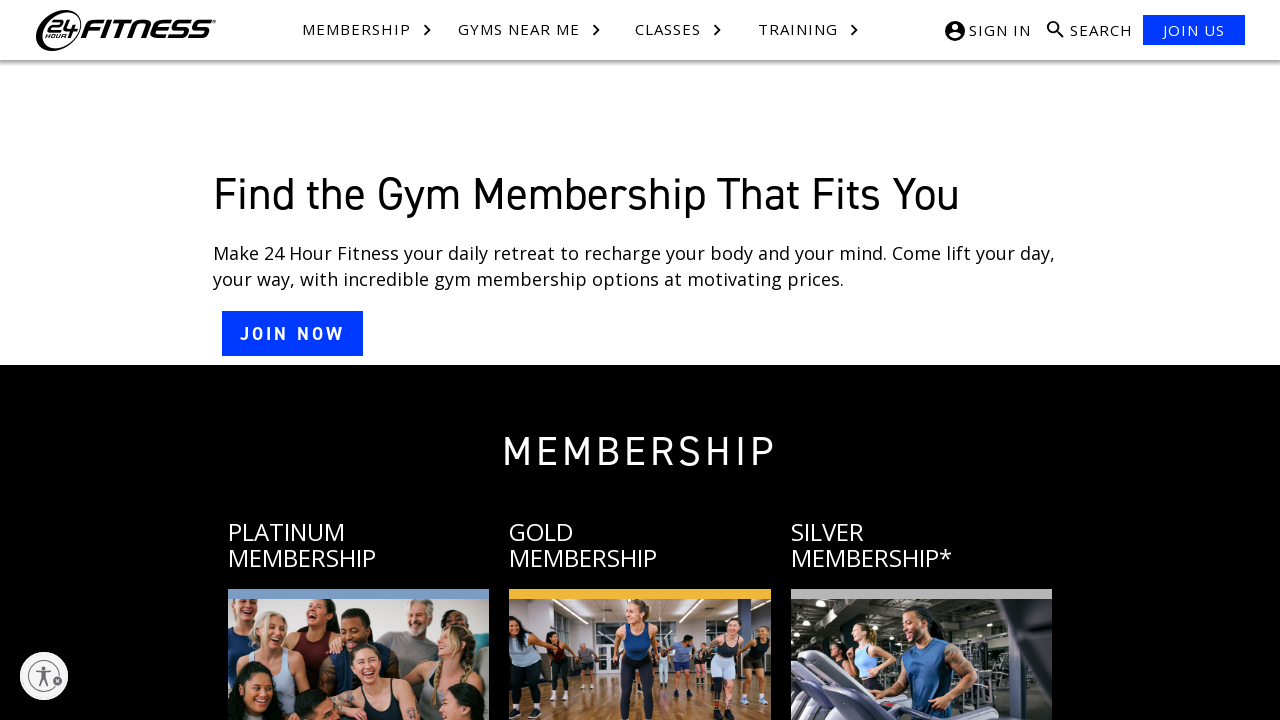